Tests drag and drop functionality on jQueryUI demo page by dragging an element and dropping it onto a target area within an iframe

Starting URL: https://jqueryui.com/droppable/

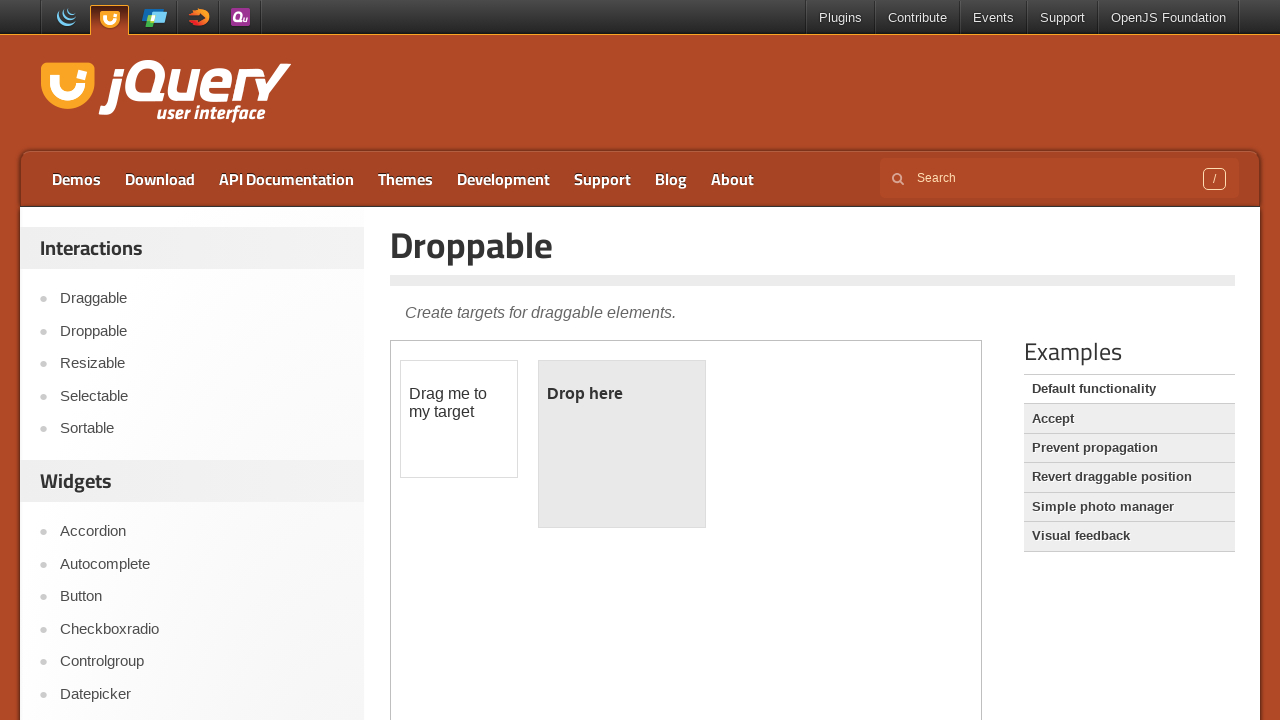

Located the iframe containing the drag and drop demo
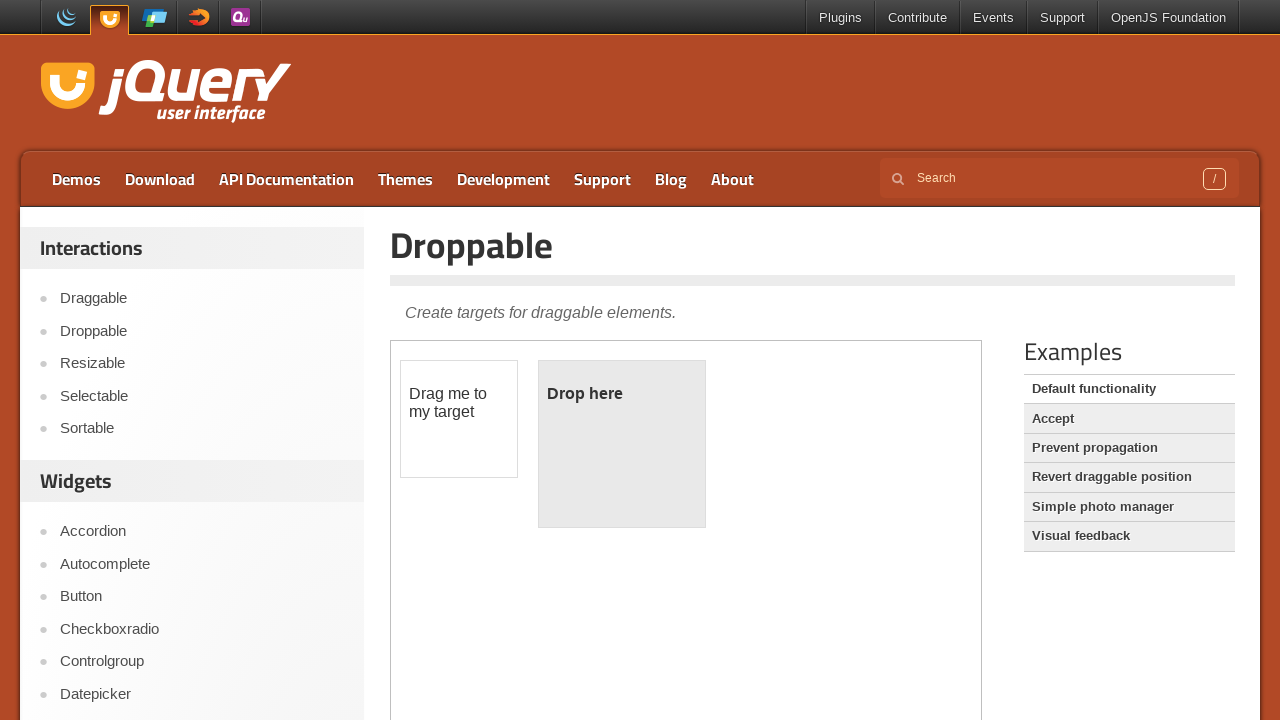

Located the draggable element within the iframe
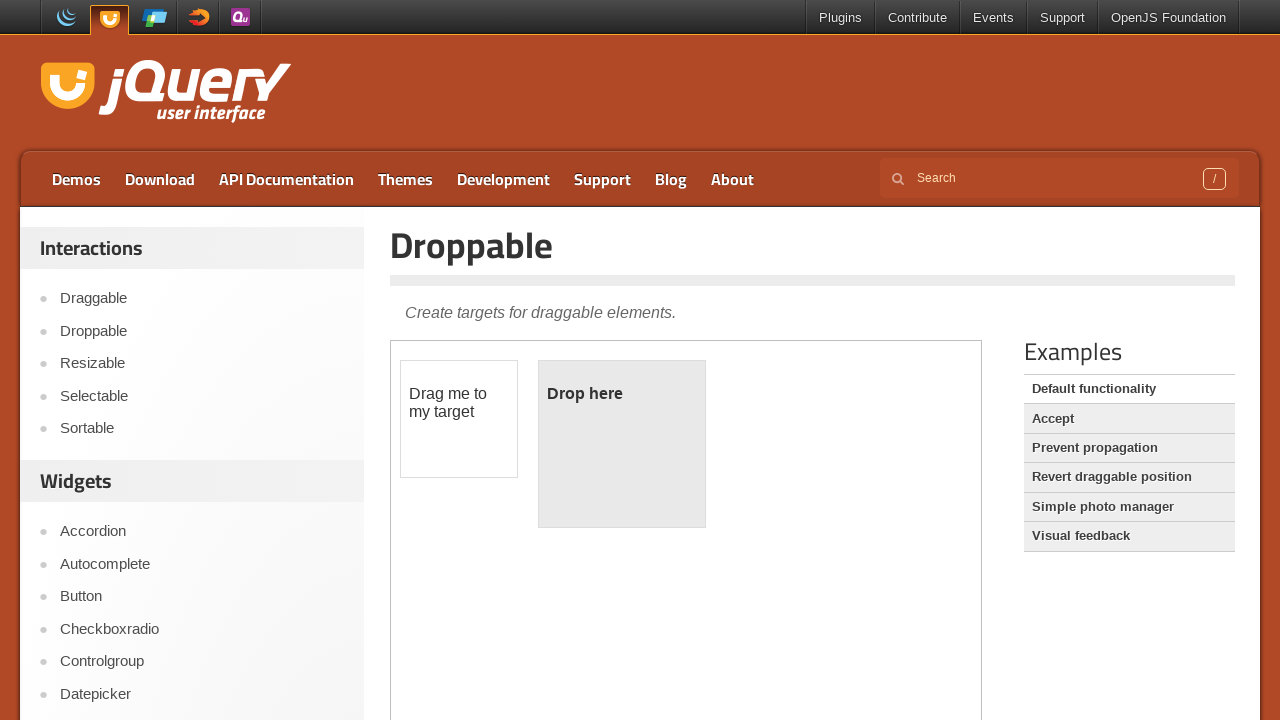

Located the droppable target element within the iframe
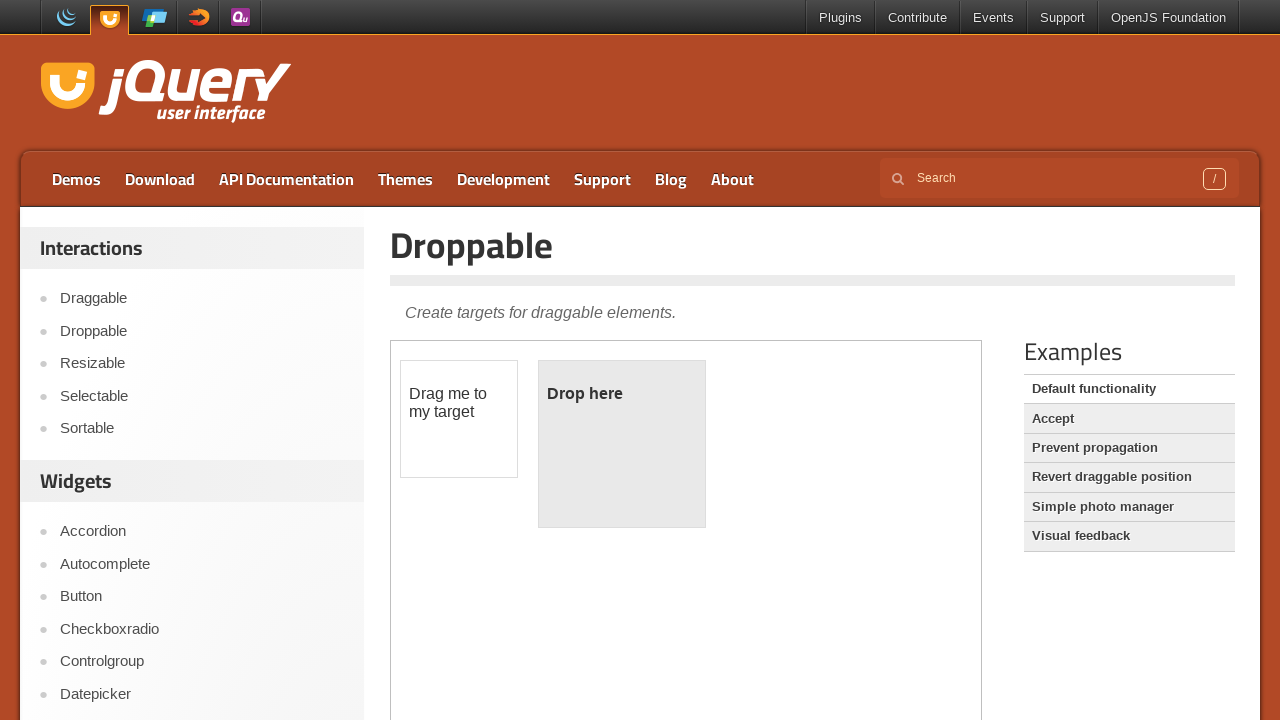

Dragged the draggable element onto the droppable target area at (622, 444)
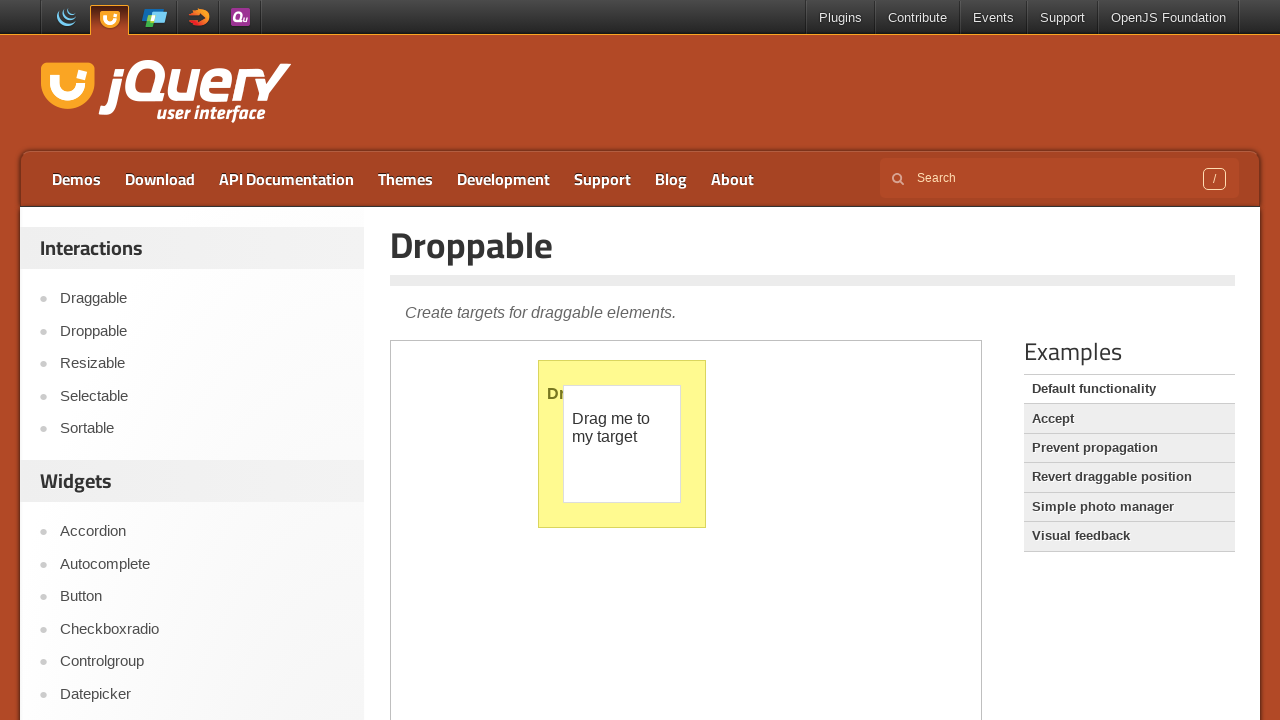

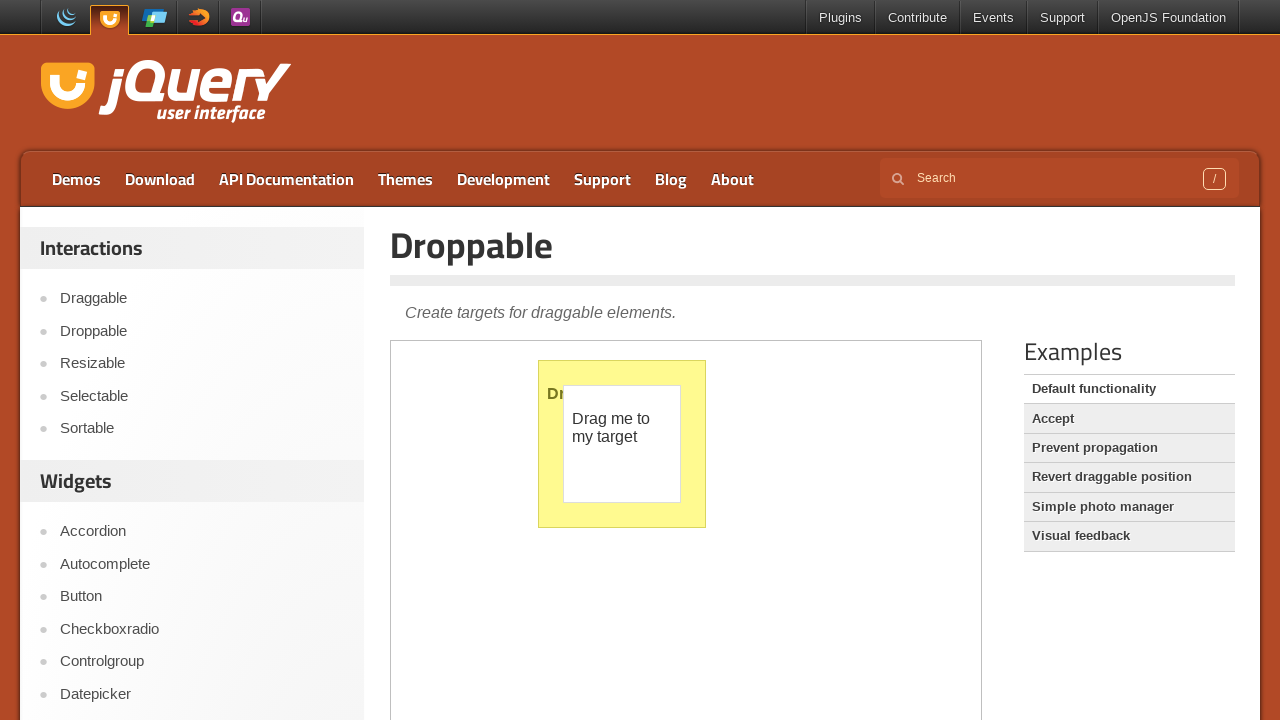